Navigates to the About Us page and verifies the header is displayed

Starting URL: https://shop.shajgoj.com/about-us

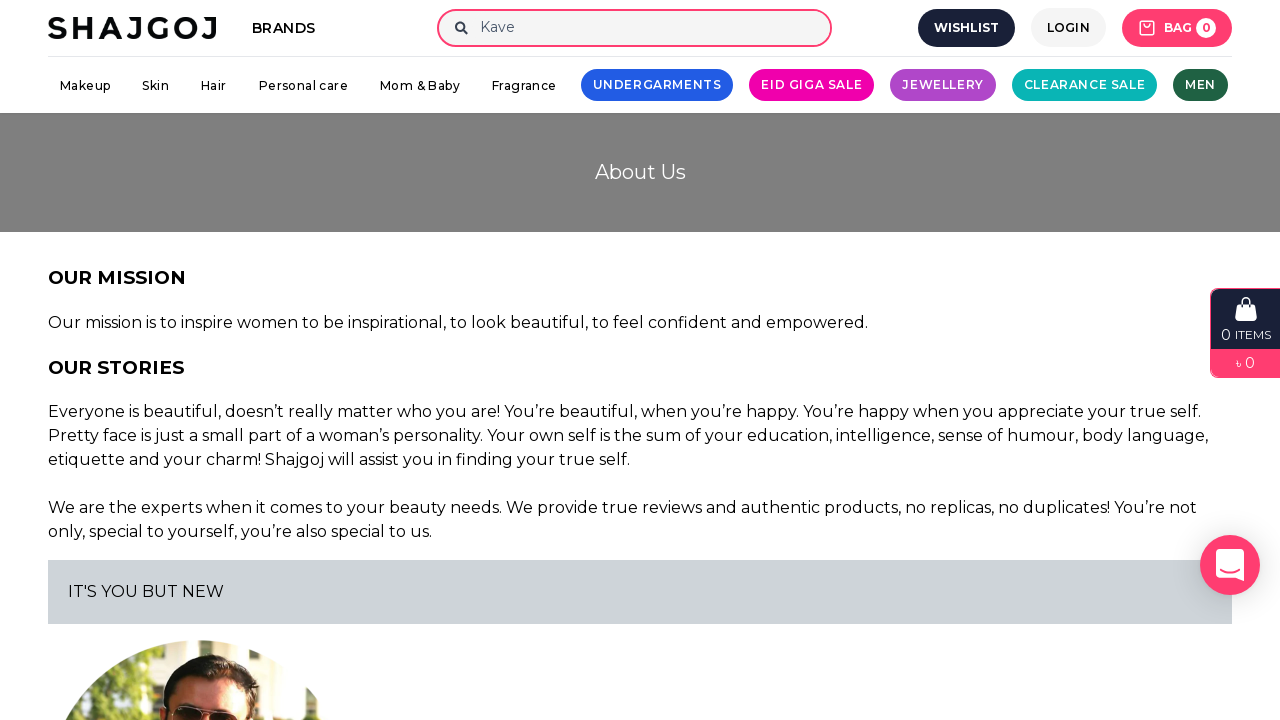

Waited for About Us page header to be visible
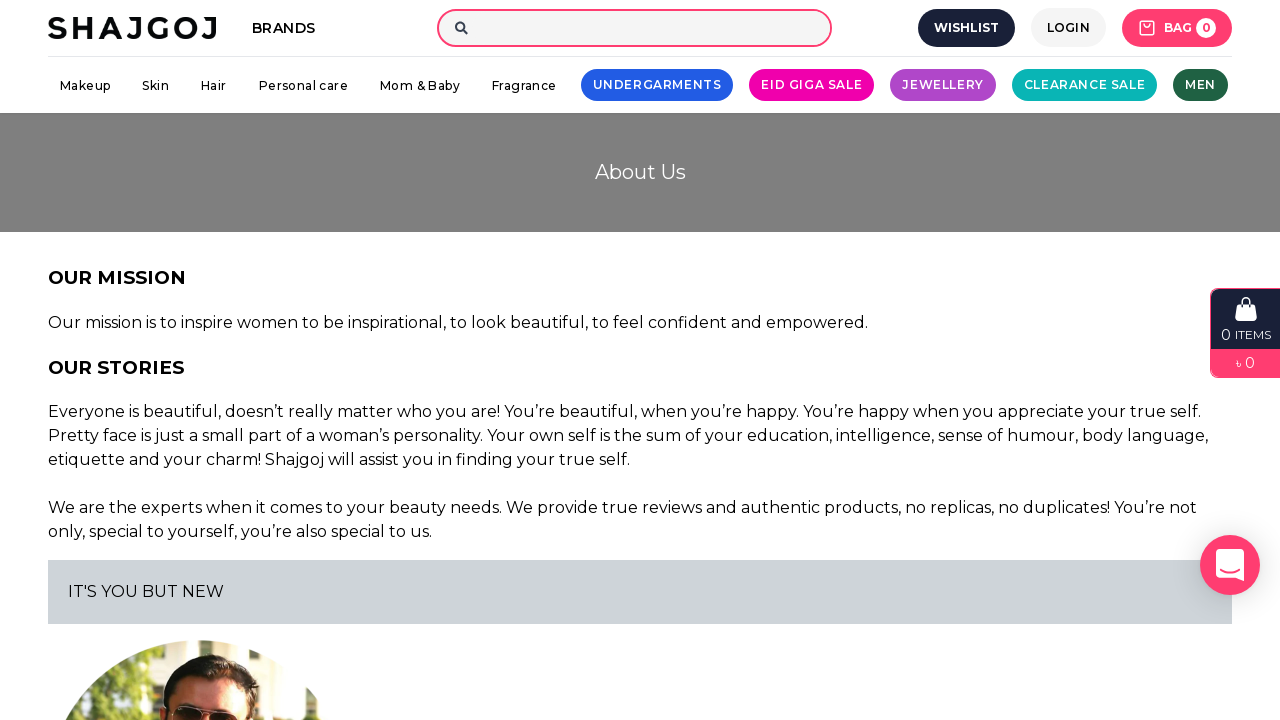

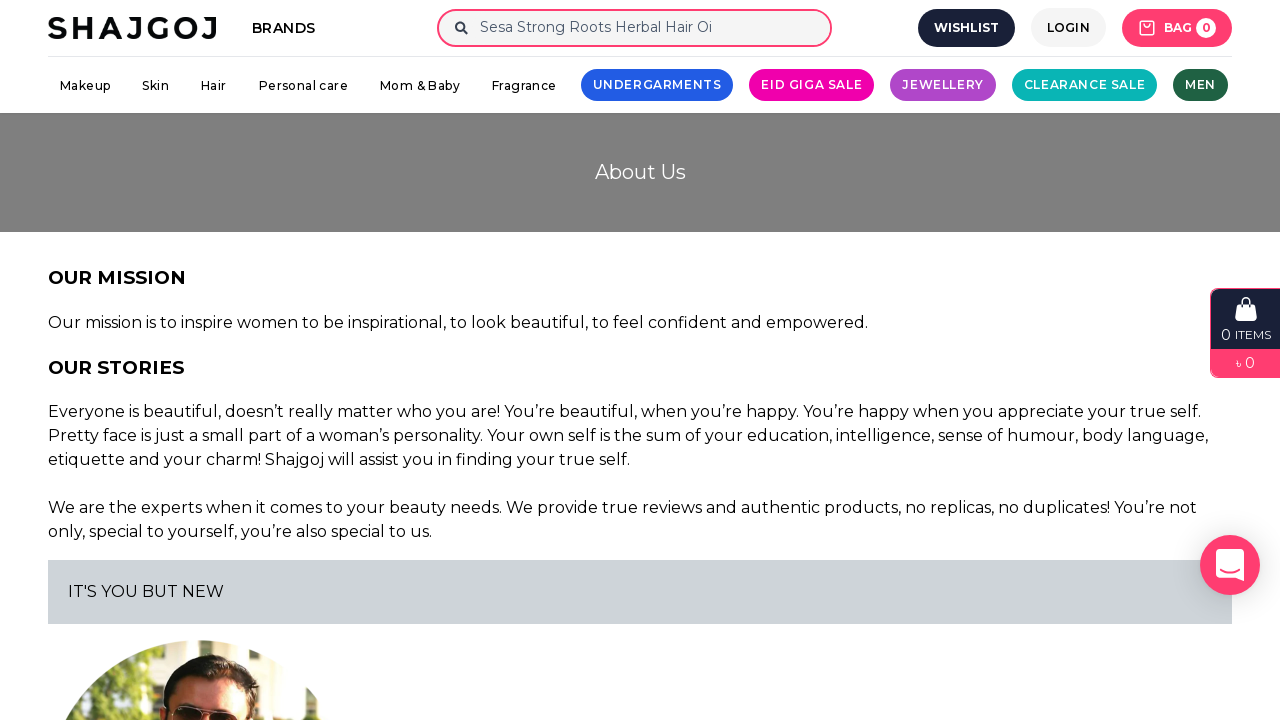